Navigates to a Korean security news website's list page and clicks on the first news article to view its details

Starting URL: https://www.boannews.com/media/t_list.asp

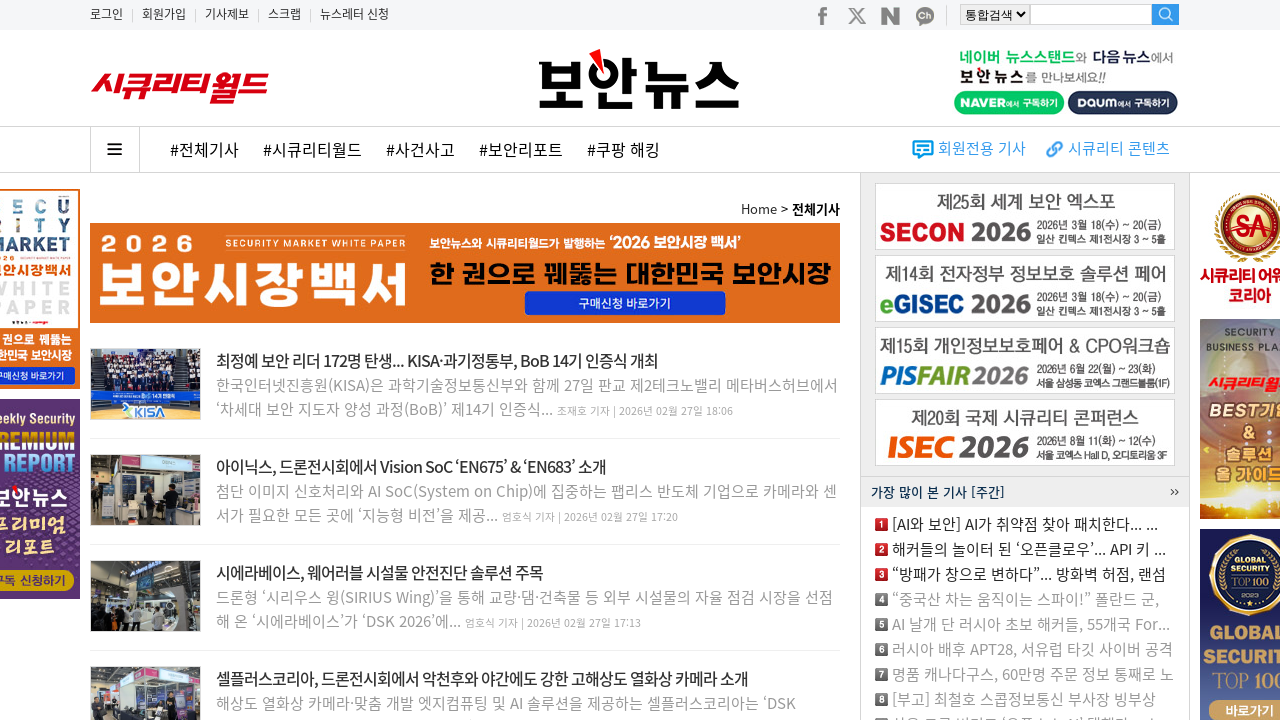

Waited for news list to load
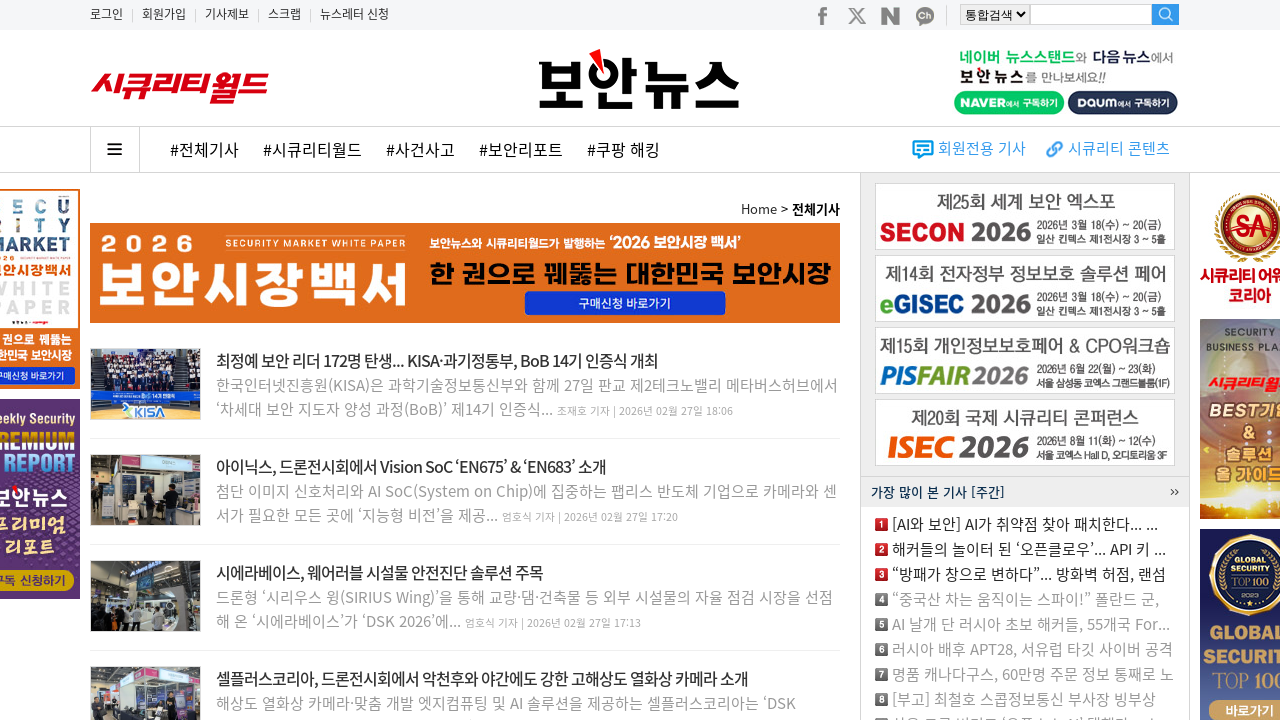

Clicked on the first news article at (437, 360) on .news_txt
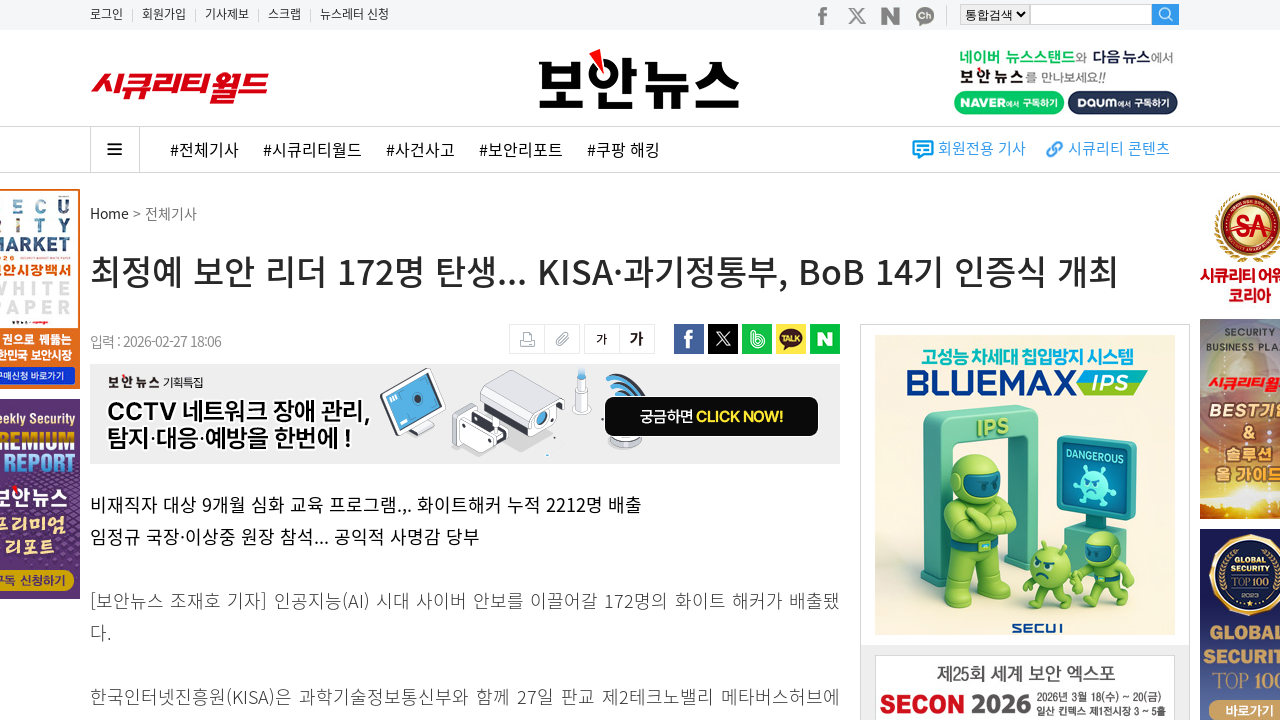

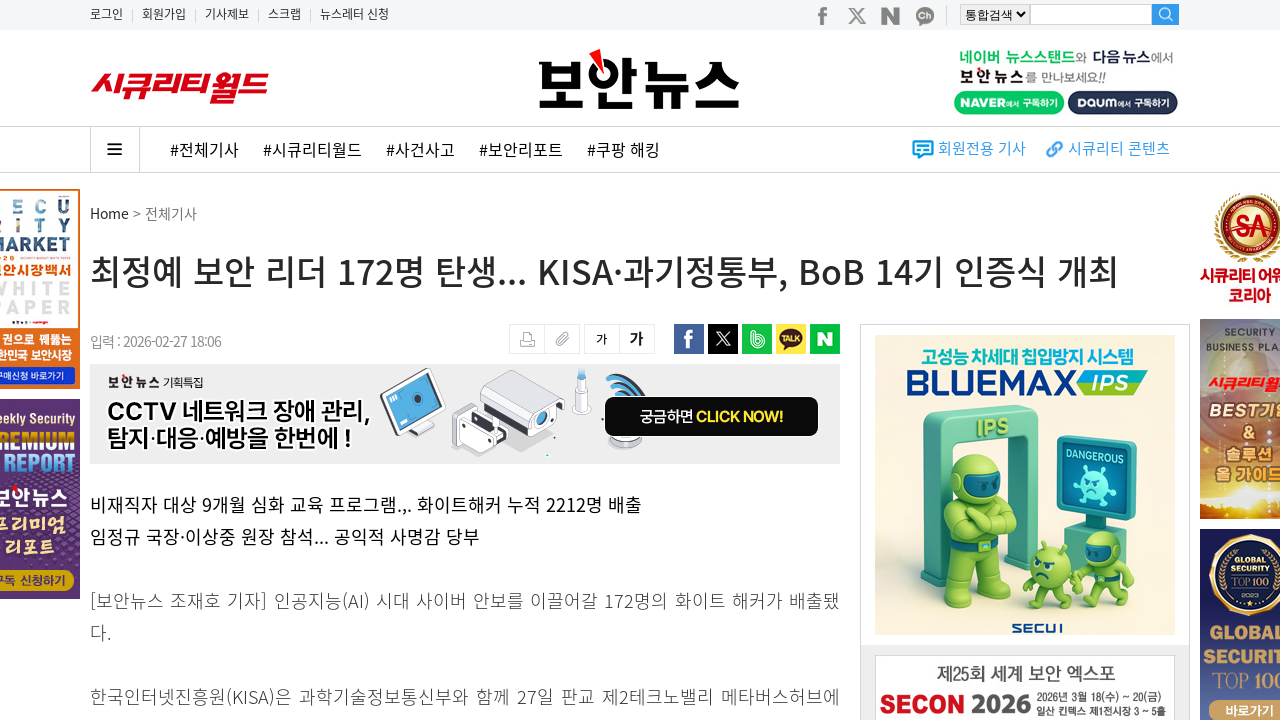